Navigates to a practice automation form page and waits for input elements to load

Starting URL: https://demoqa.com/automation-practice-form

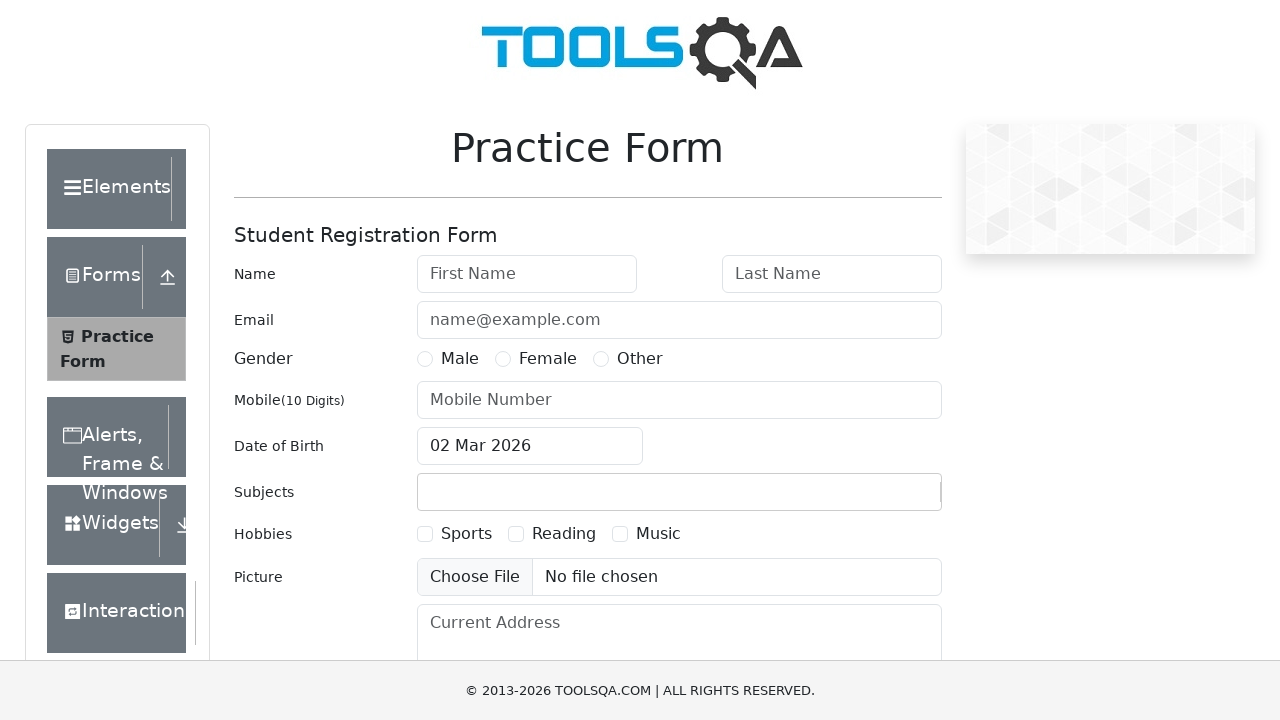

Navigated to automation practice form page
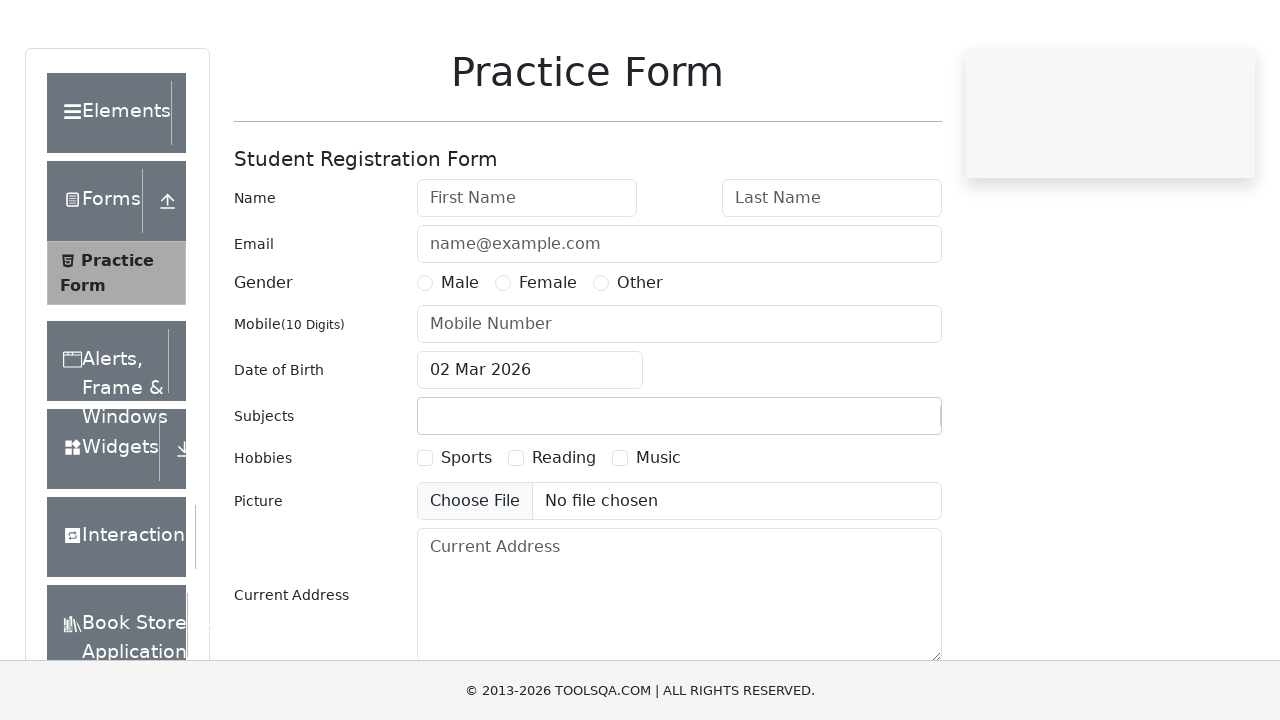

Input elements loaded on the form
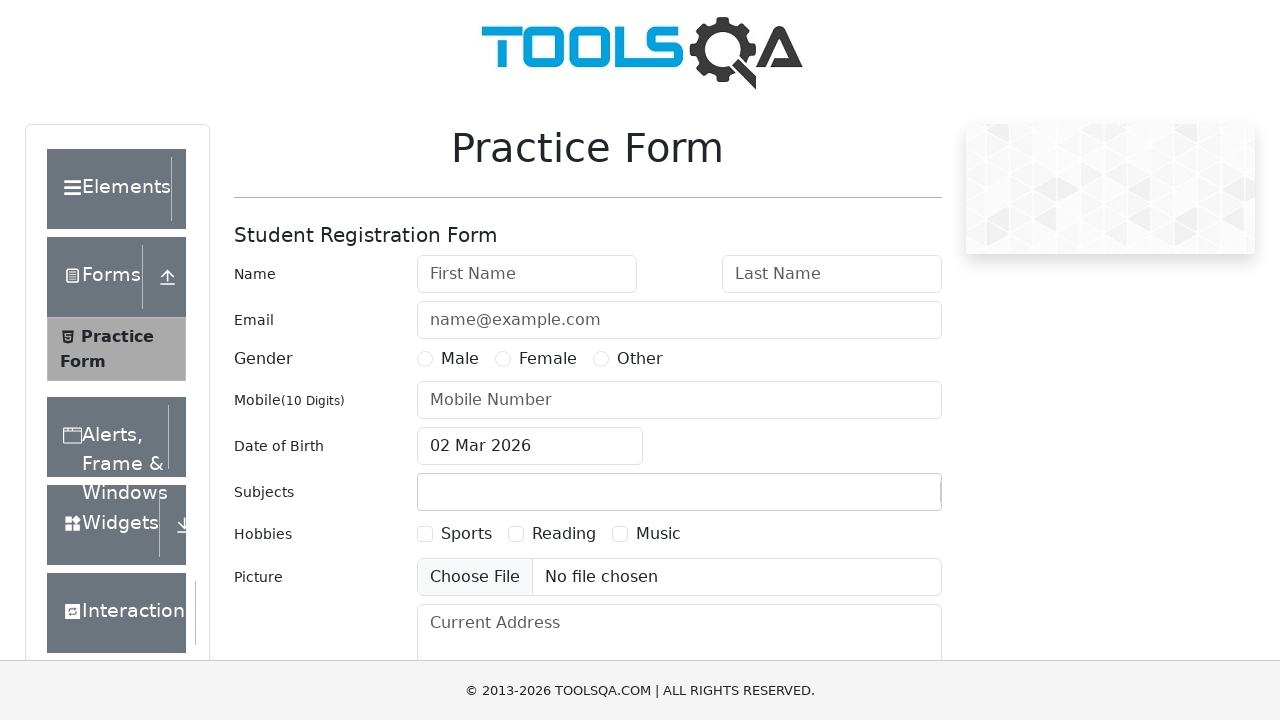

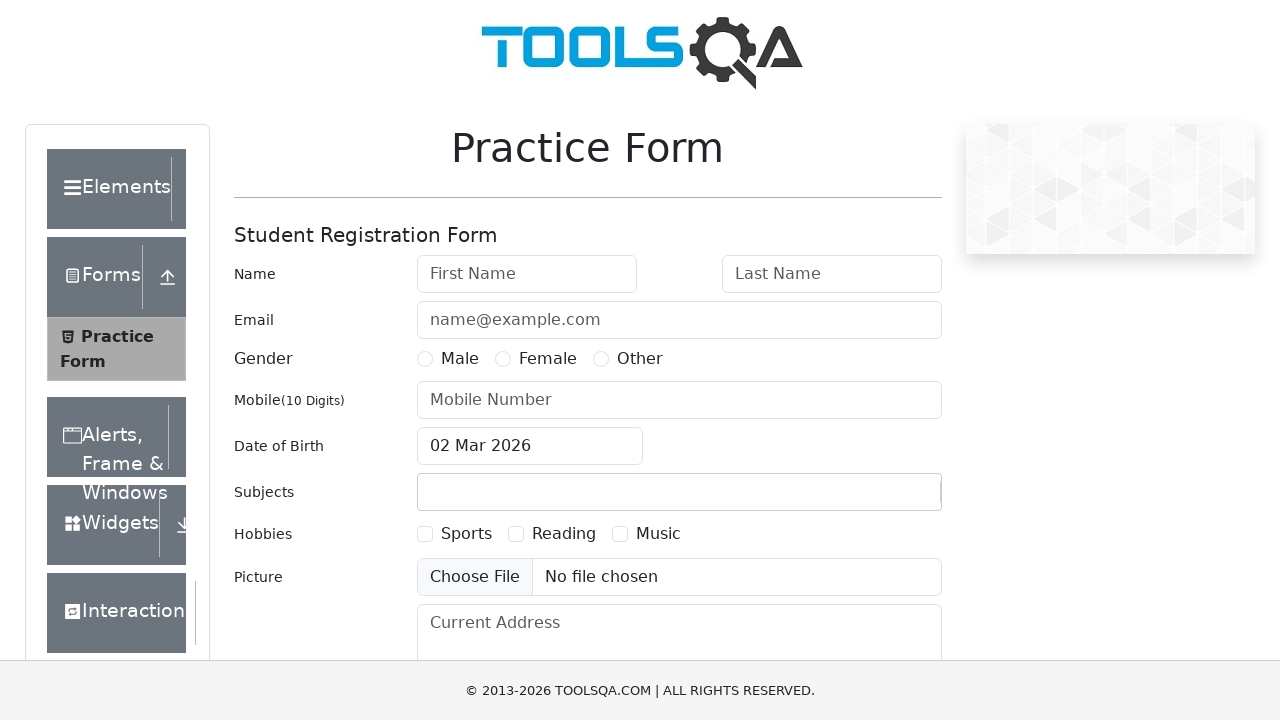